Tests adding 4 elements to a list by entering text values and submitting the form, then verifies that 4 new items appear on the page.

Starting URL: https://autowebtest.github.io/add-remove/

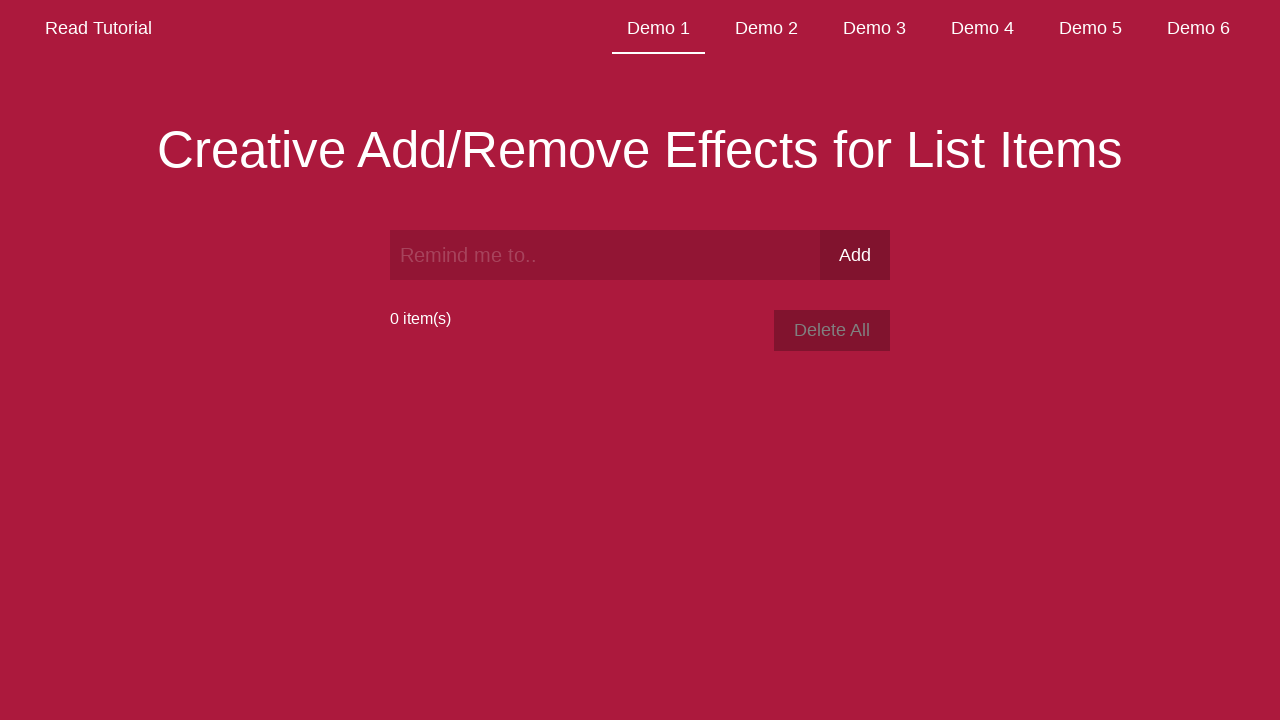

Filled text field with 'hello world' on #text
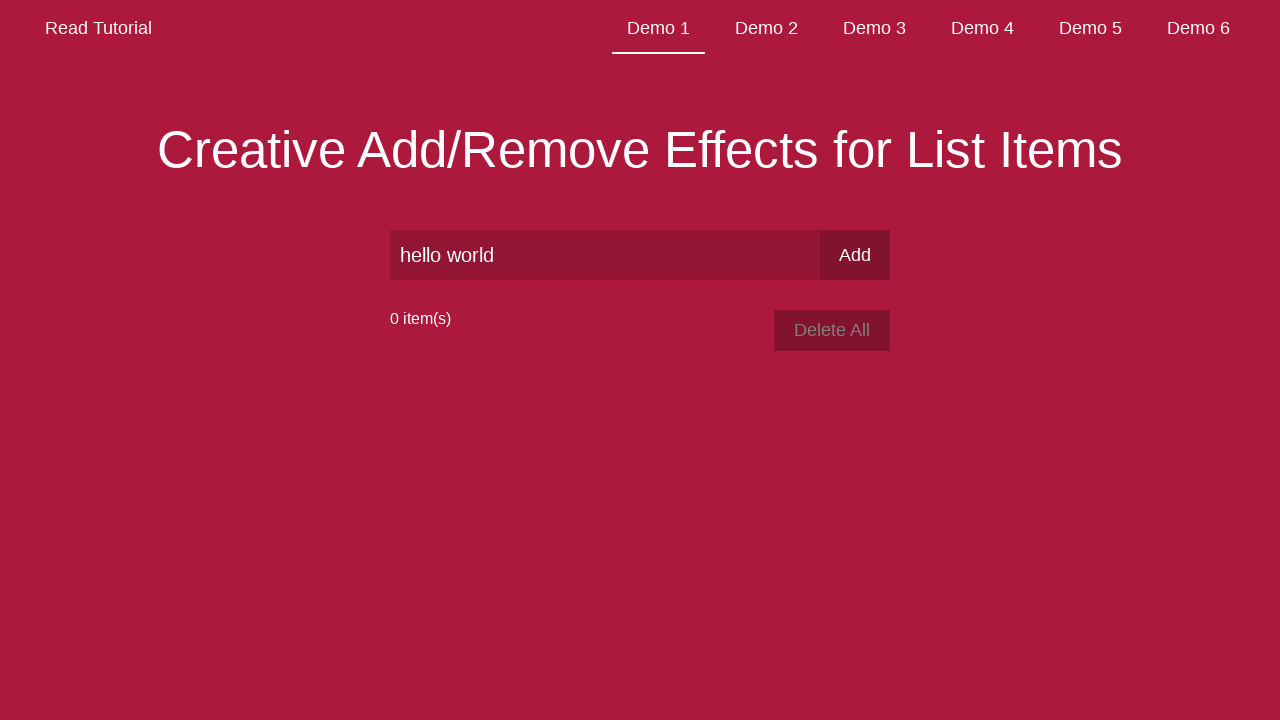

Pressed Enter to submit form with 'hello world' on #text
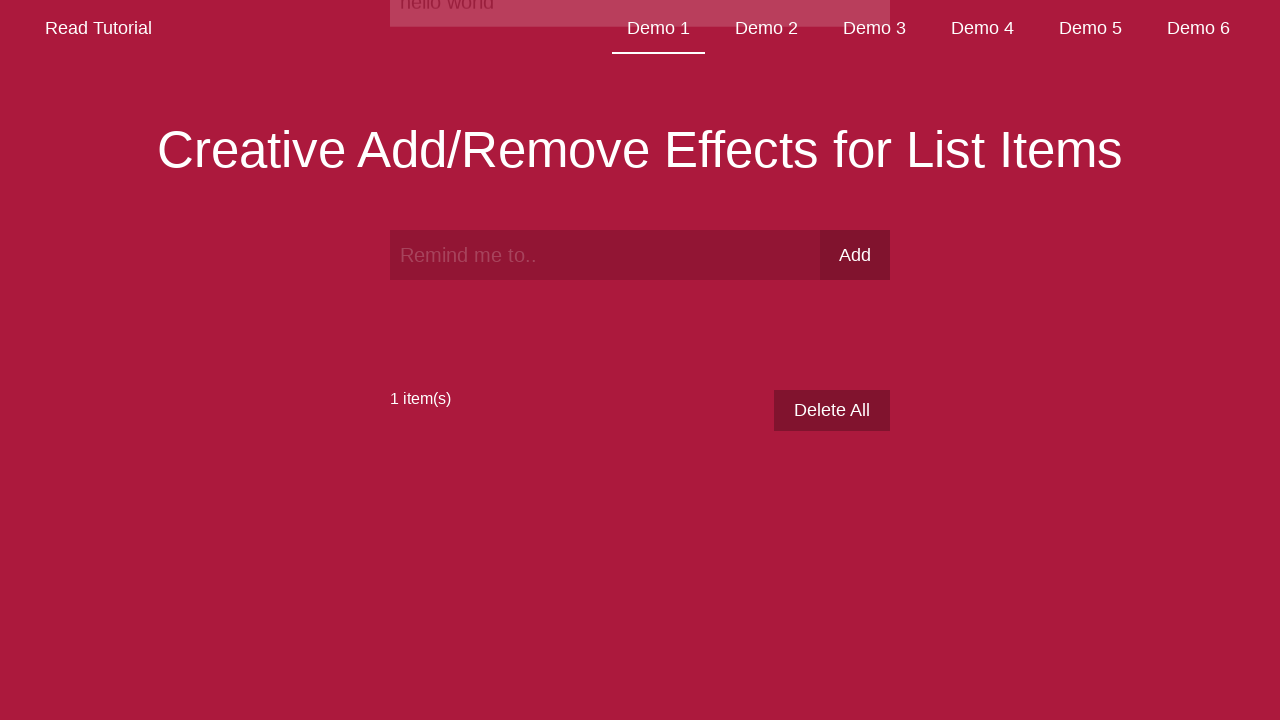

Filled text field with 'hello john' on #text
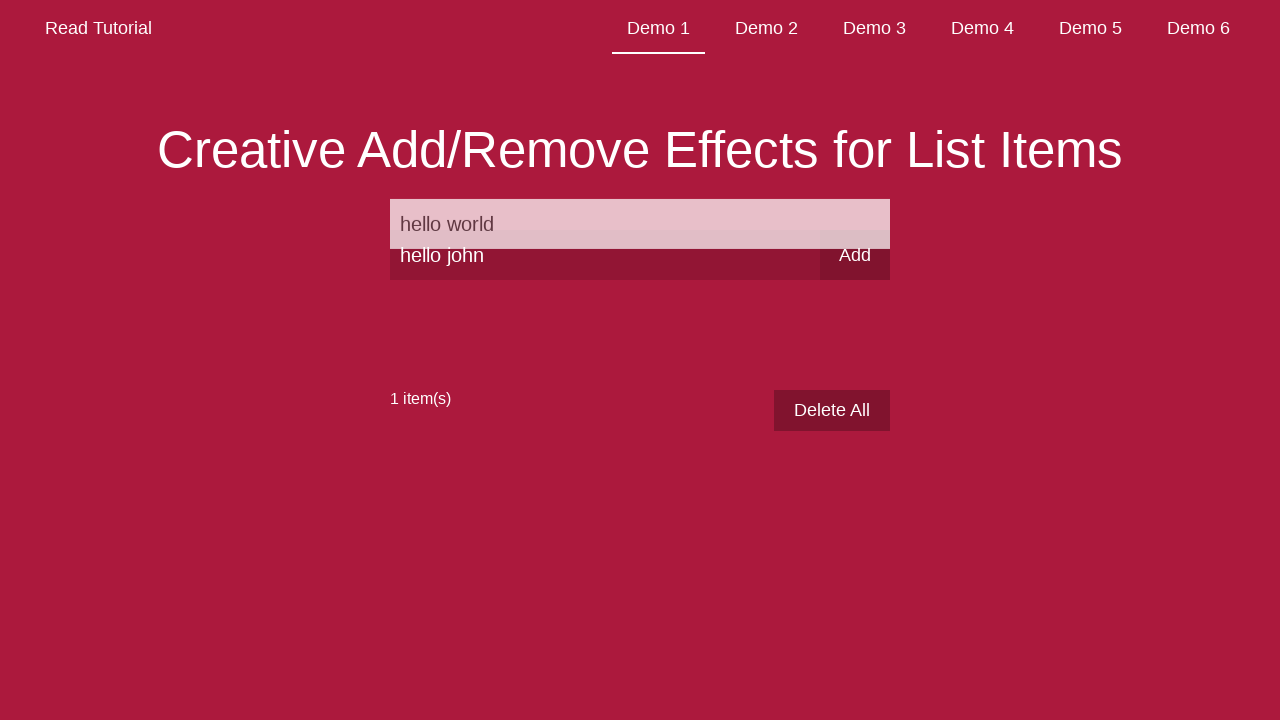

Pressed Enter to submit form with 'hello john' on #text
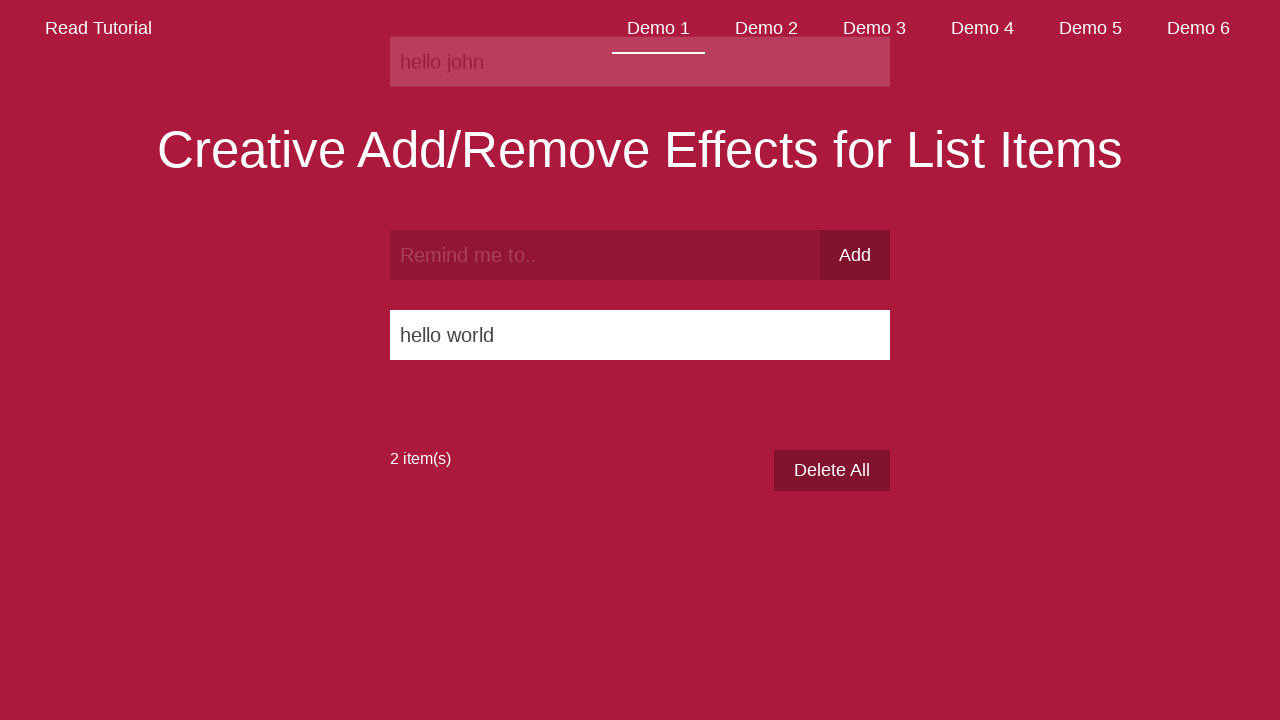

Filled text field with 'good morning' on #text
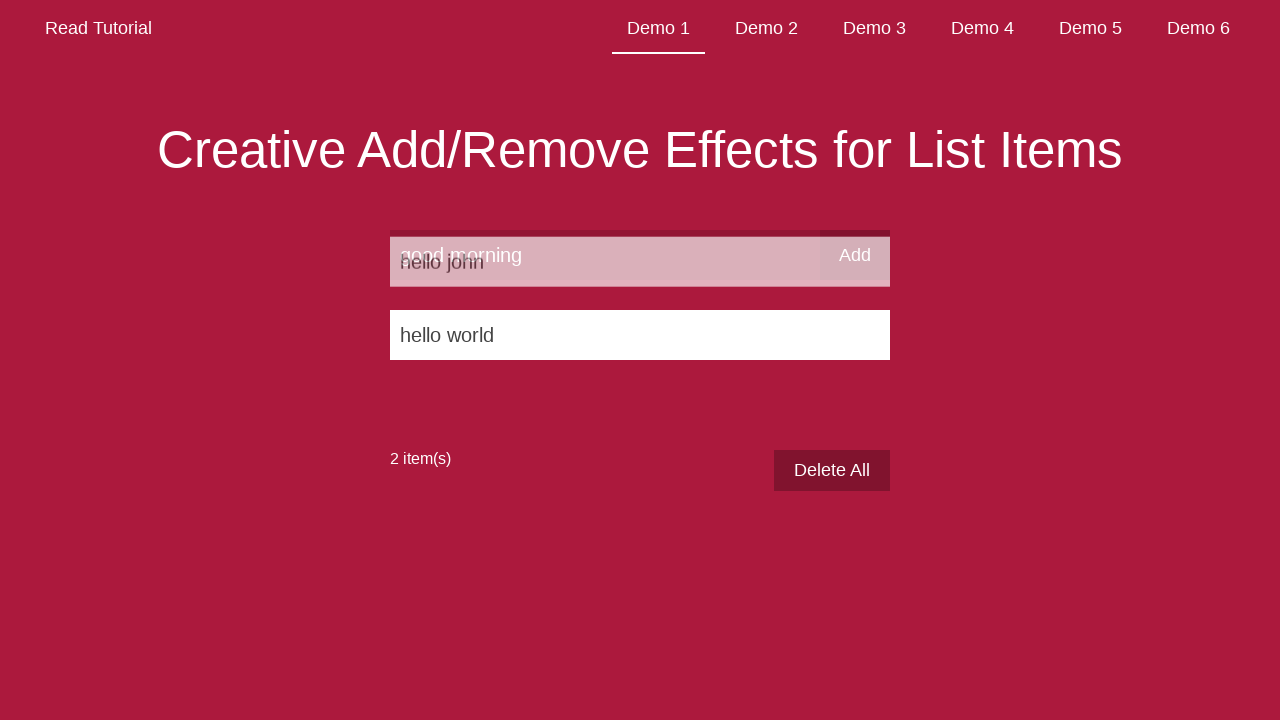

Pressed Enter to submit form with 'good morning' on #text
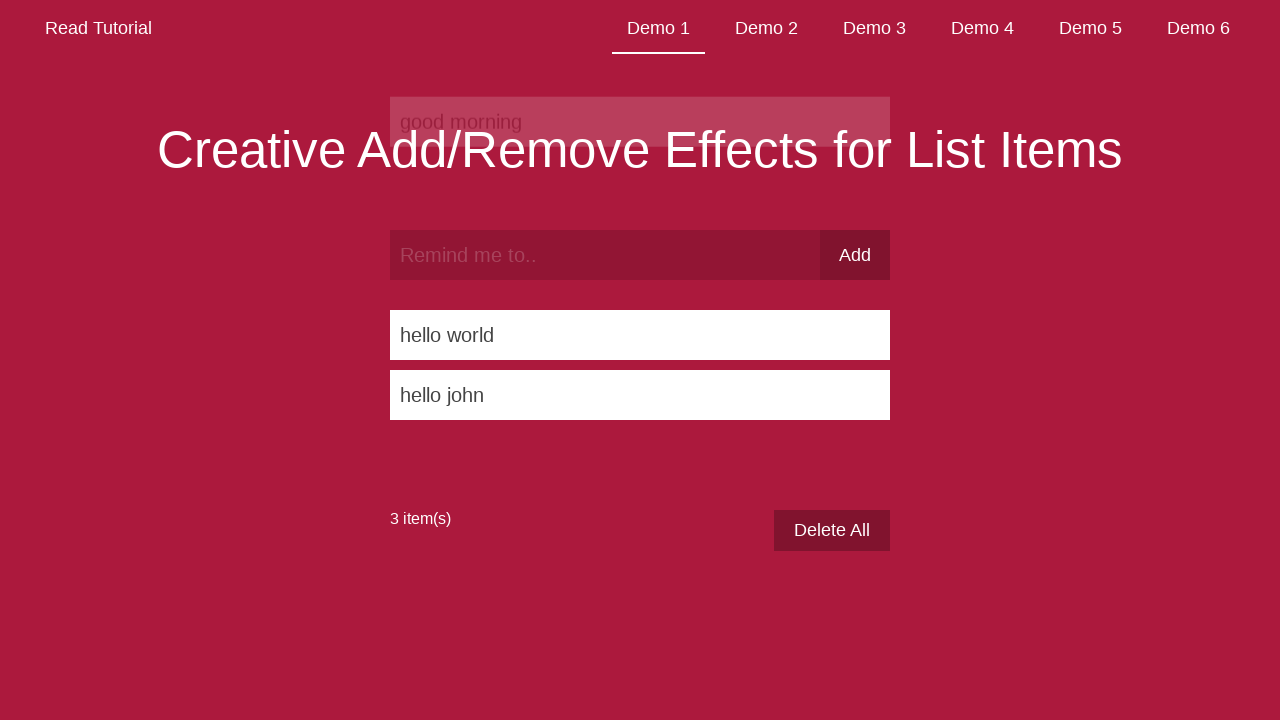

Filled text field with 'good class' on #text
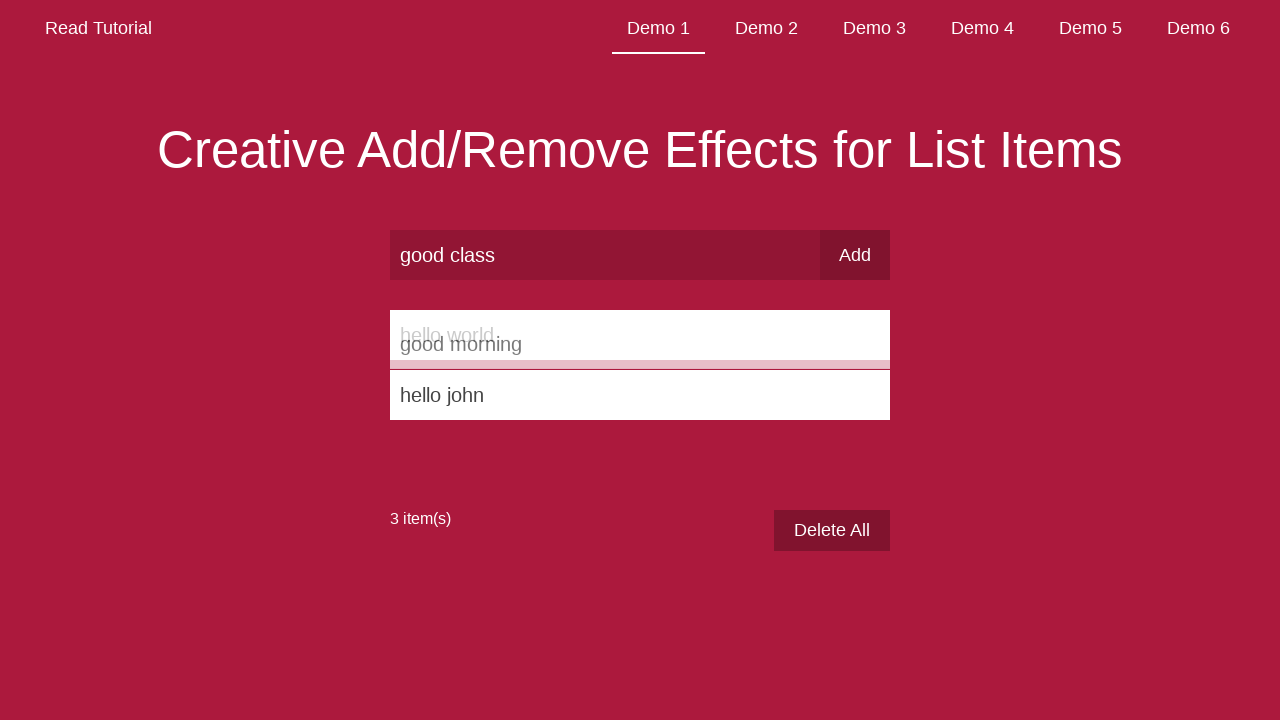

Pressed Enter to submit form with 'good class' on #text
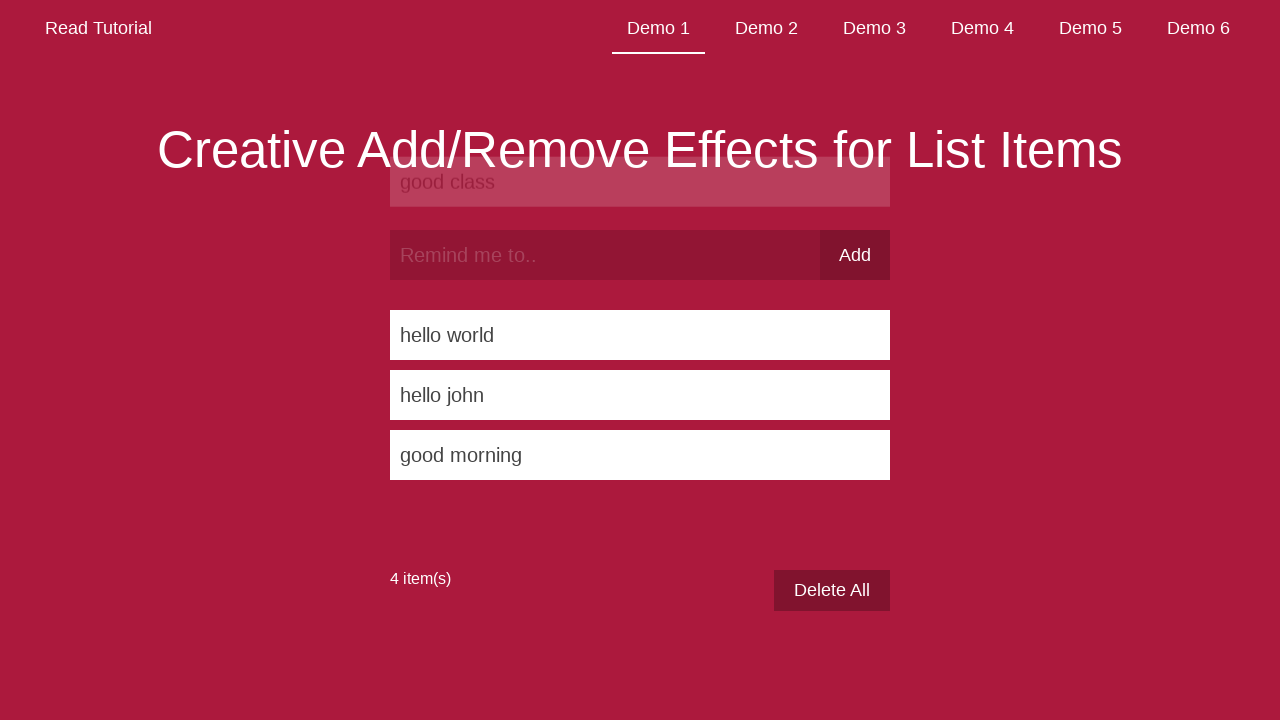

Scrolled to the clear-all button
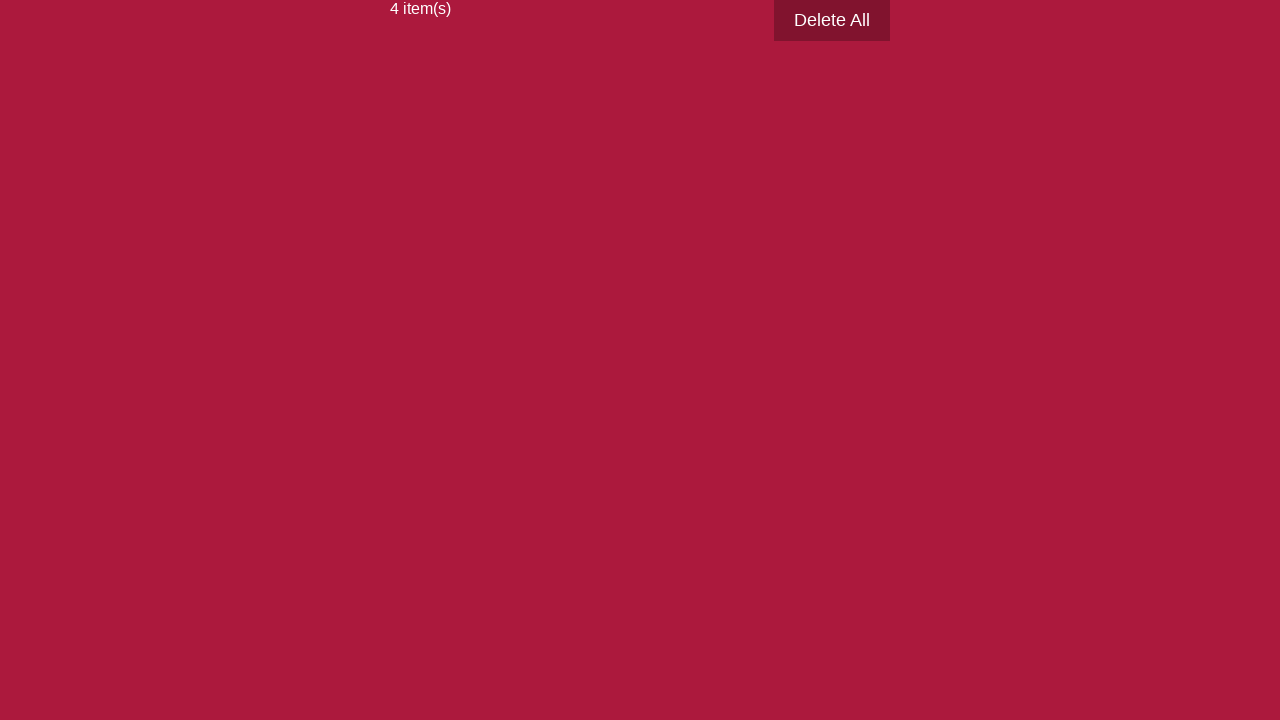

Verified that 4 new items are present on the page
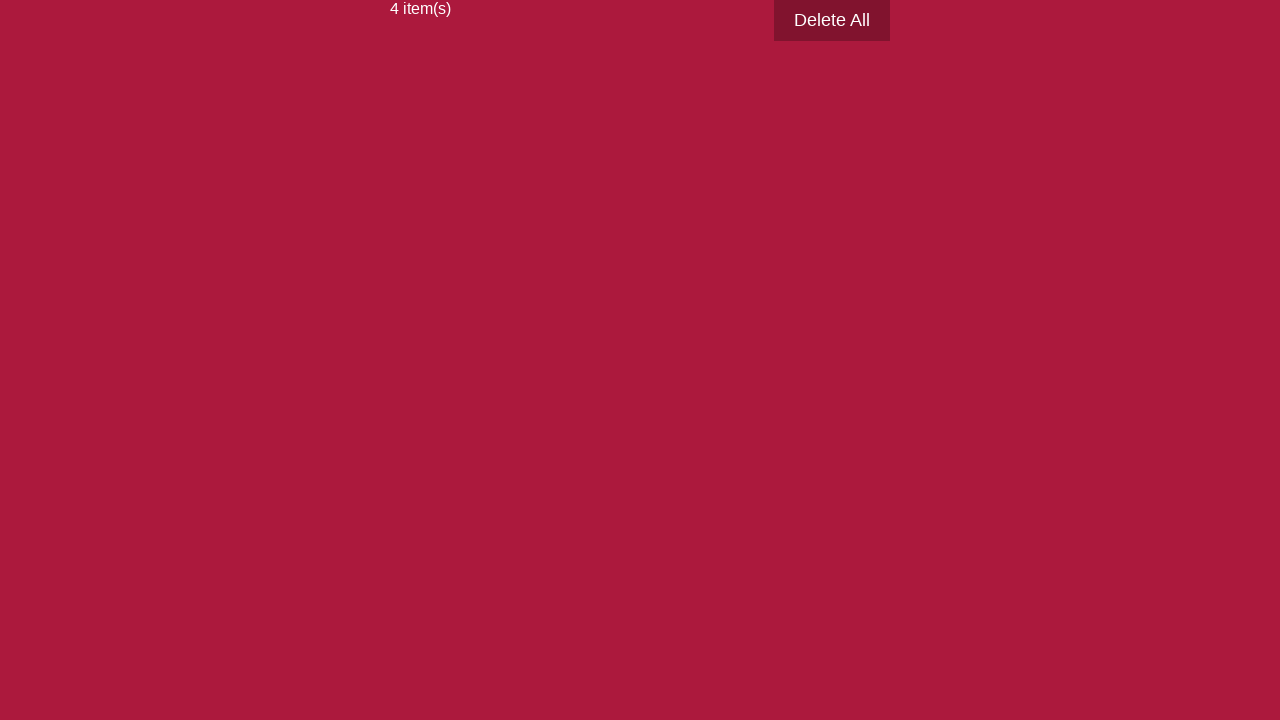

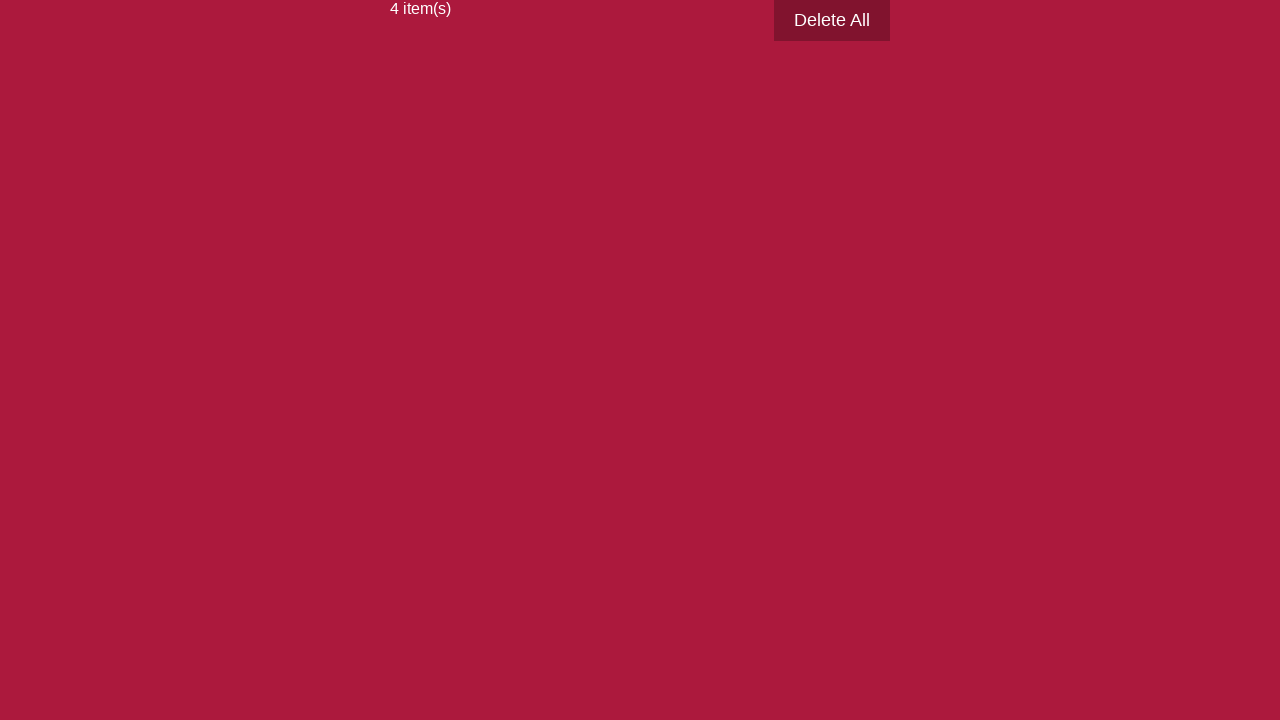